Tests passenger selection dropdown functionality by clicking to increment adult passenger count to 5 and verifying the selection

Starting URL: https://rahulshettyacademy.com/dropdownsPractise/

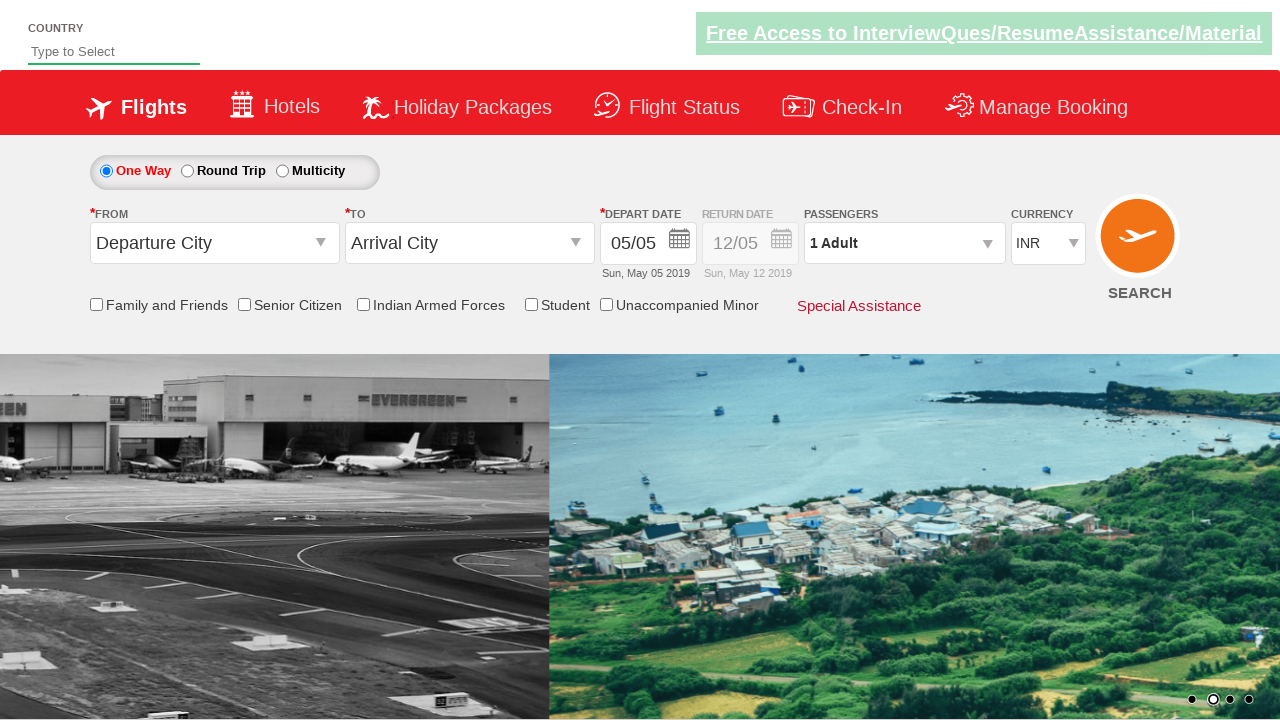

Clicked passenger info dropdown to open it at (904, 243) on #divpaxinfo
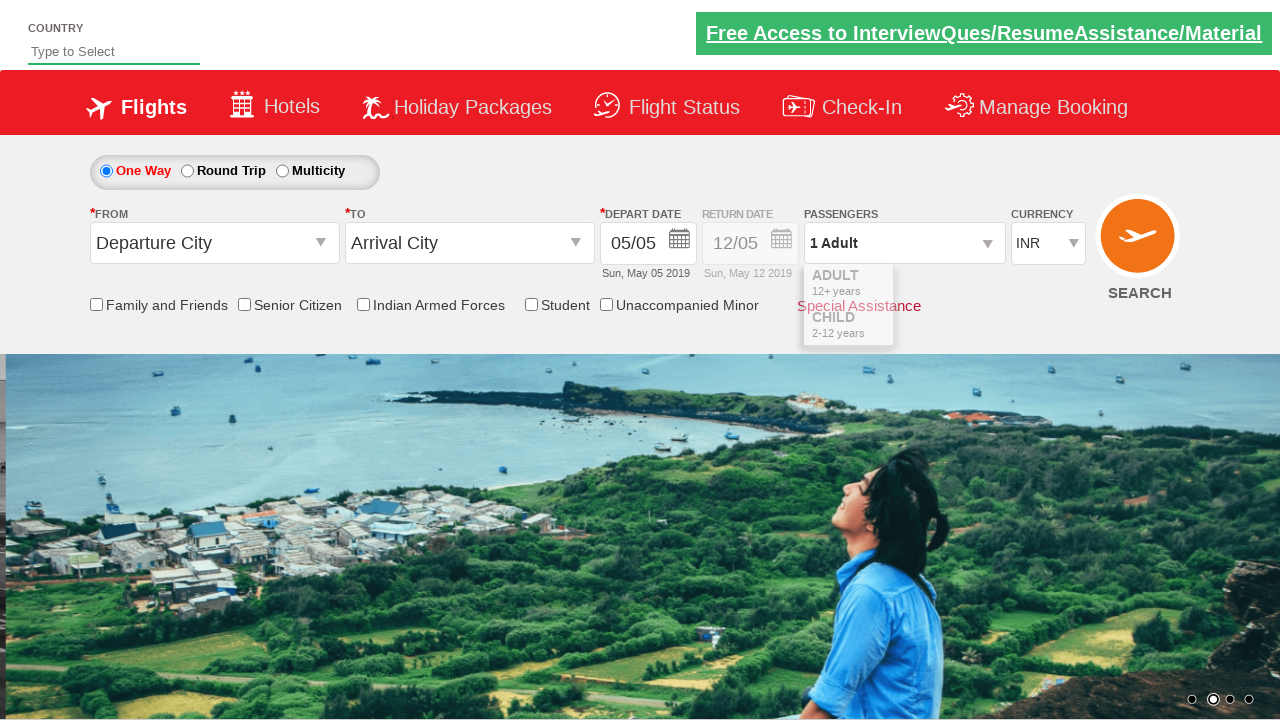

Waited for dropdown to fully open
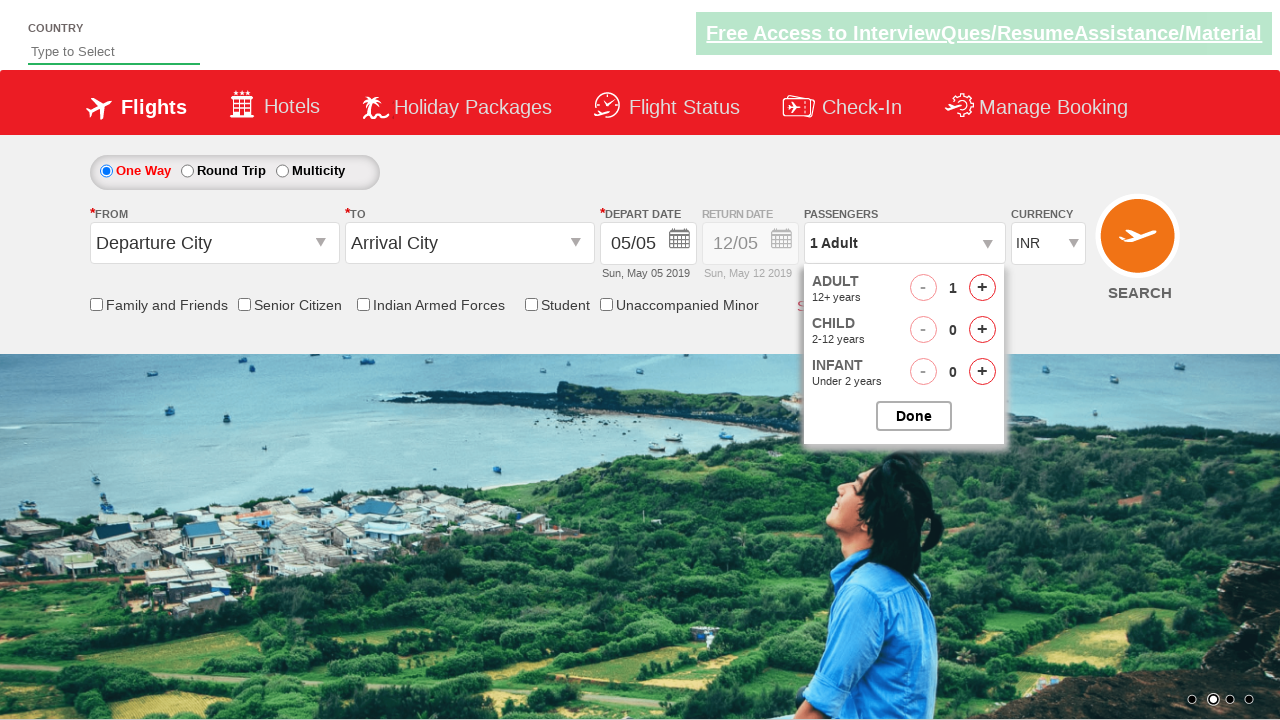

Clicked increment adult button (click 1 of 4) at (982, 288) on #hrefIncAdt
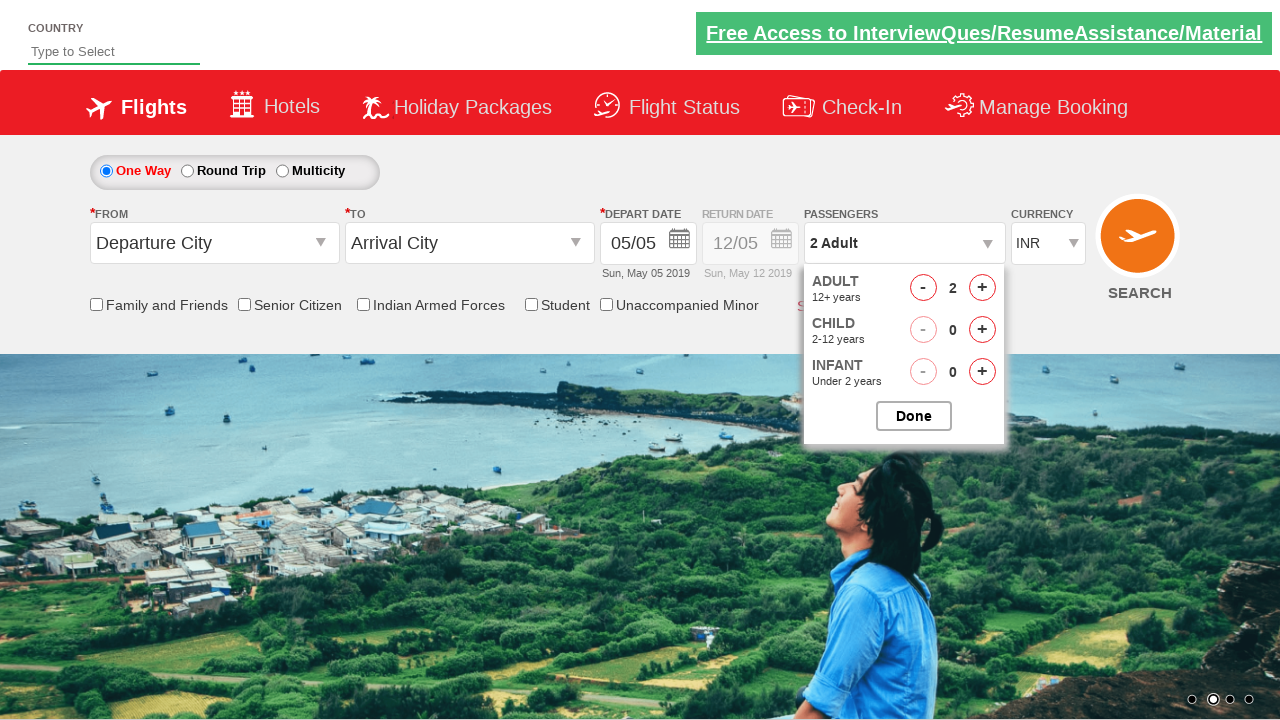

Clicked increment adult button (click 2 of 4) at (982, 288) on #hrefIncAdt
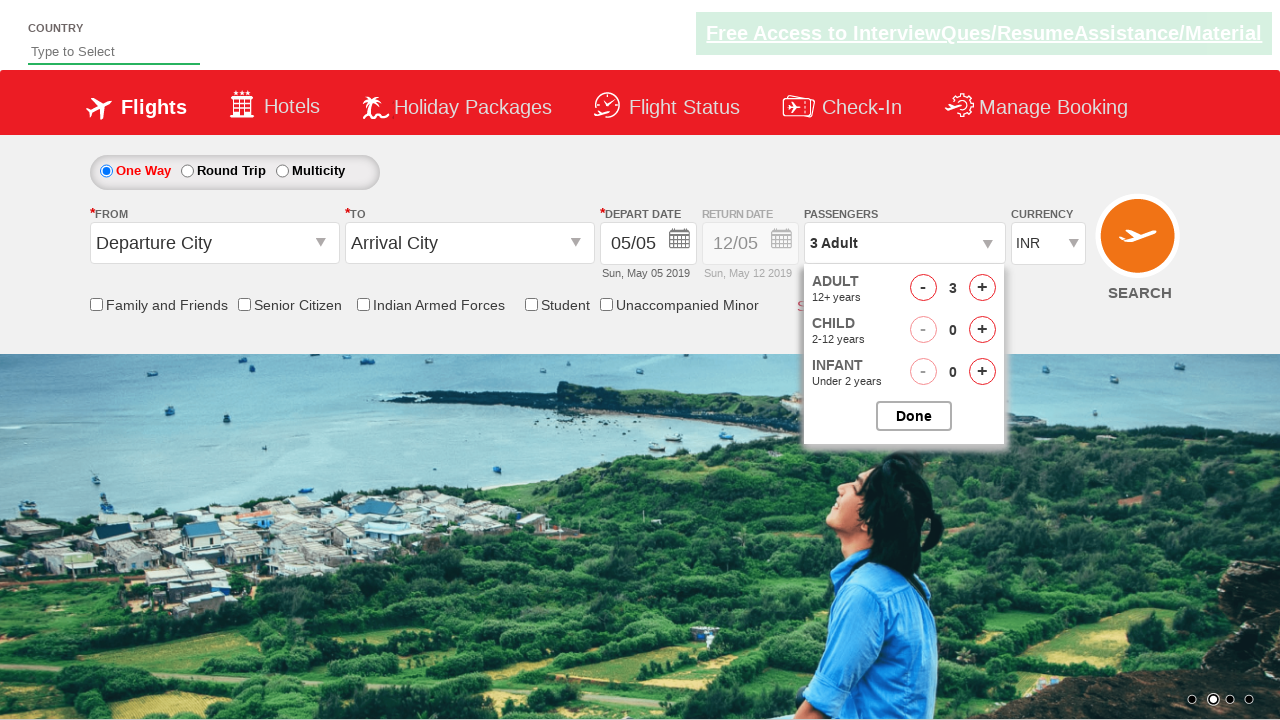

Clicked increment adult button (click 3 of 4) at (982, 288) on #hrefIncAdt
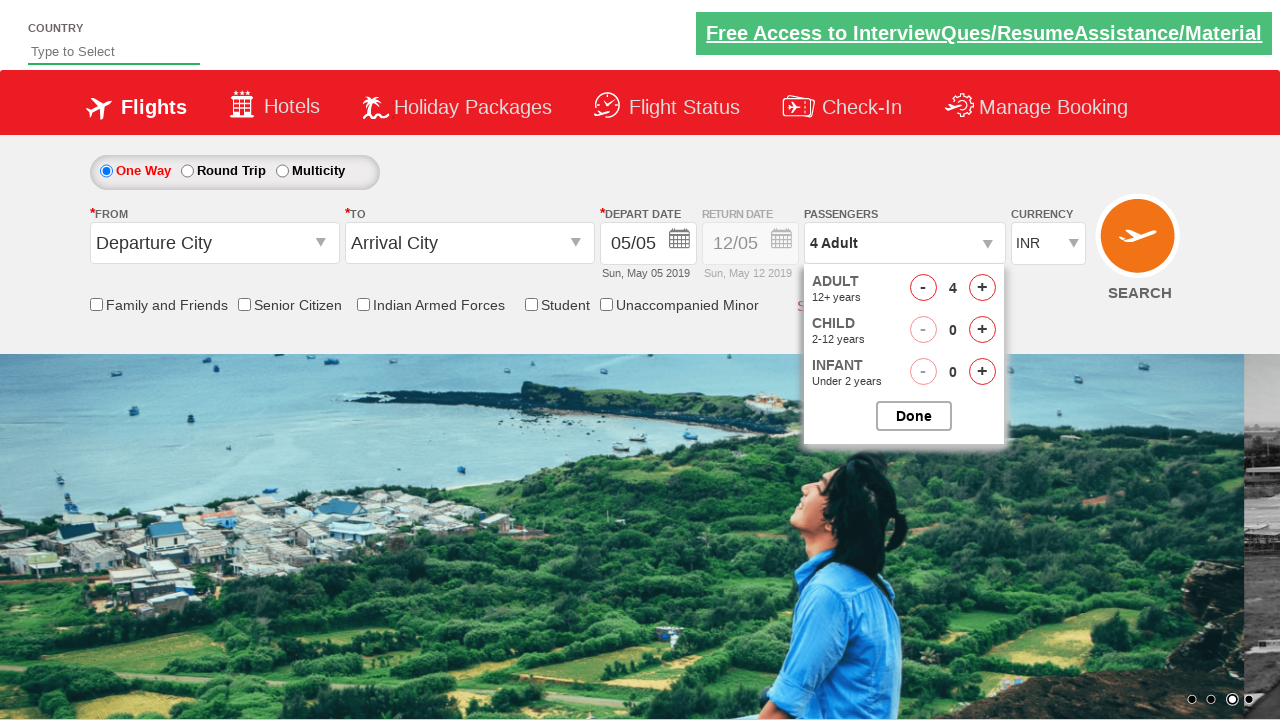

Clicked increment adult button (click 4 of 4) at (982, 288) on #hrefIncAdt
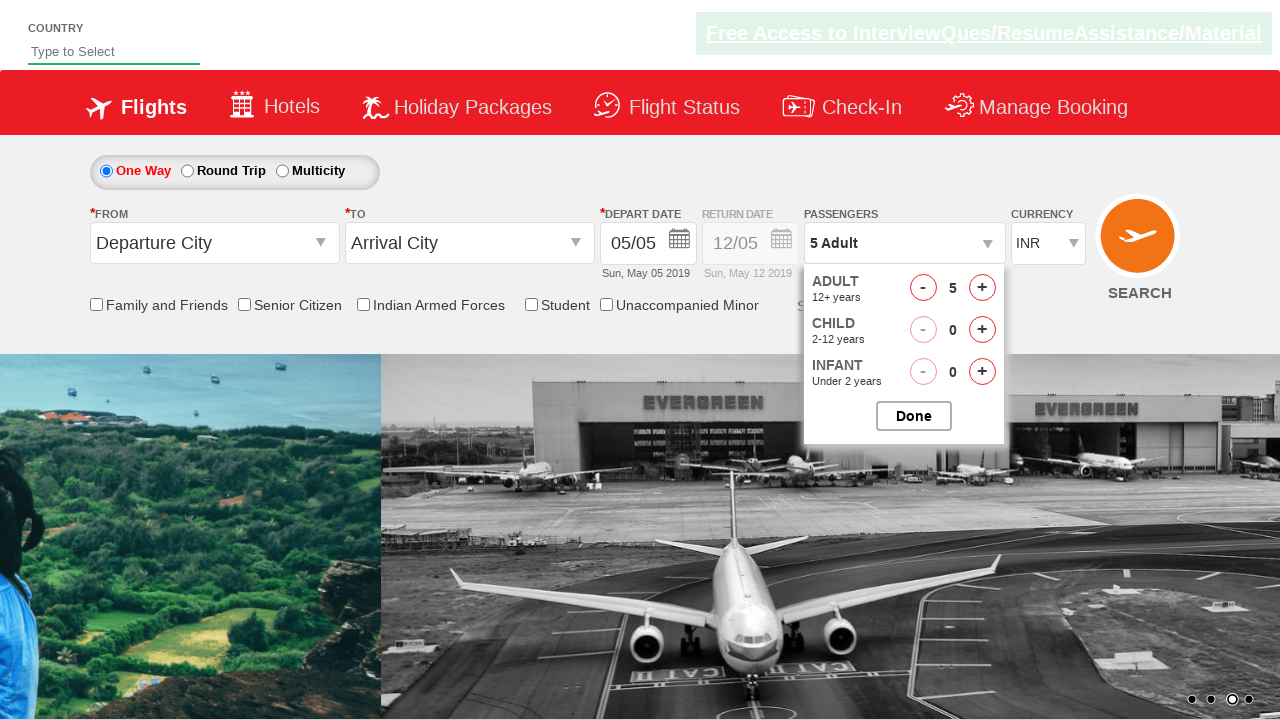

Clicked to close passenger selection dropdown at (914, 416) on #btnclosepaxoption
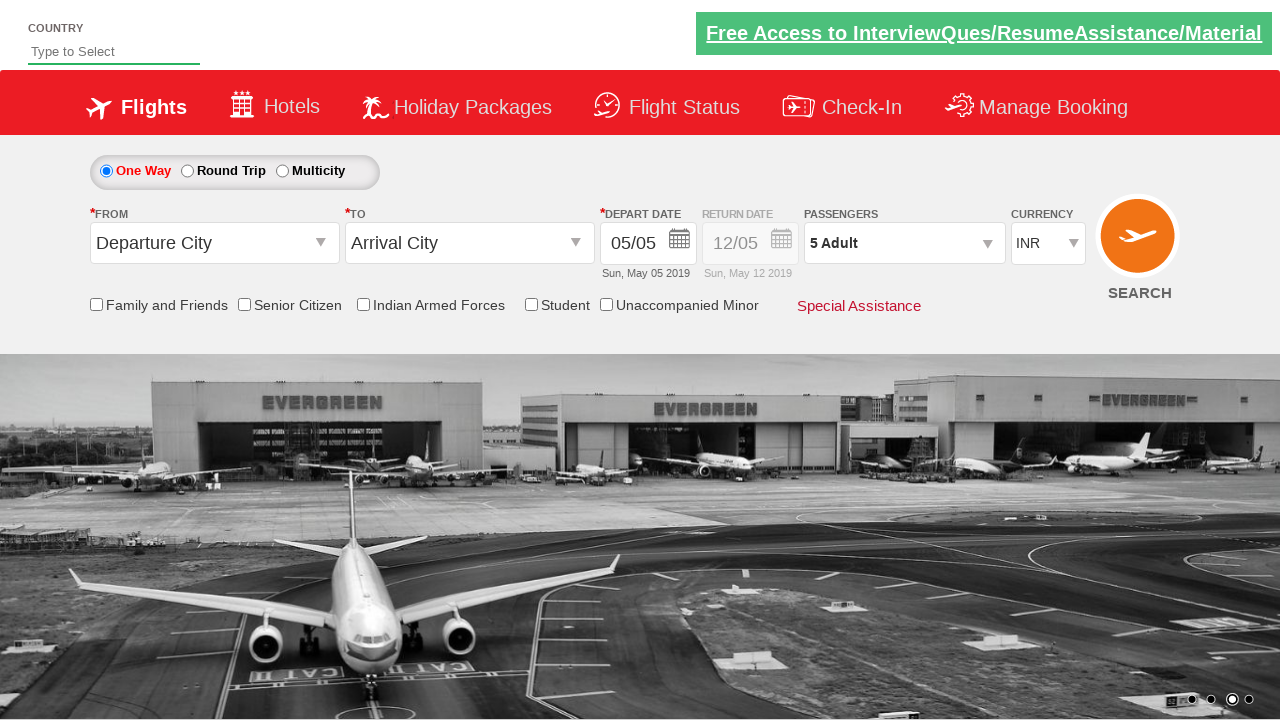

Verified passenger count displays '5 Adult'
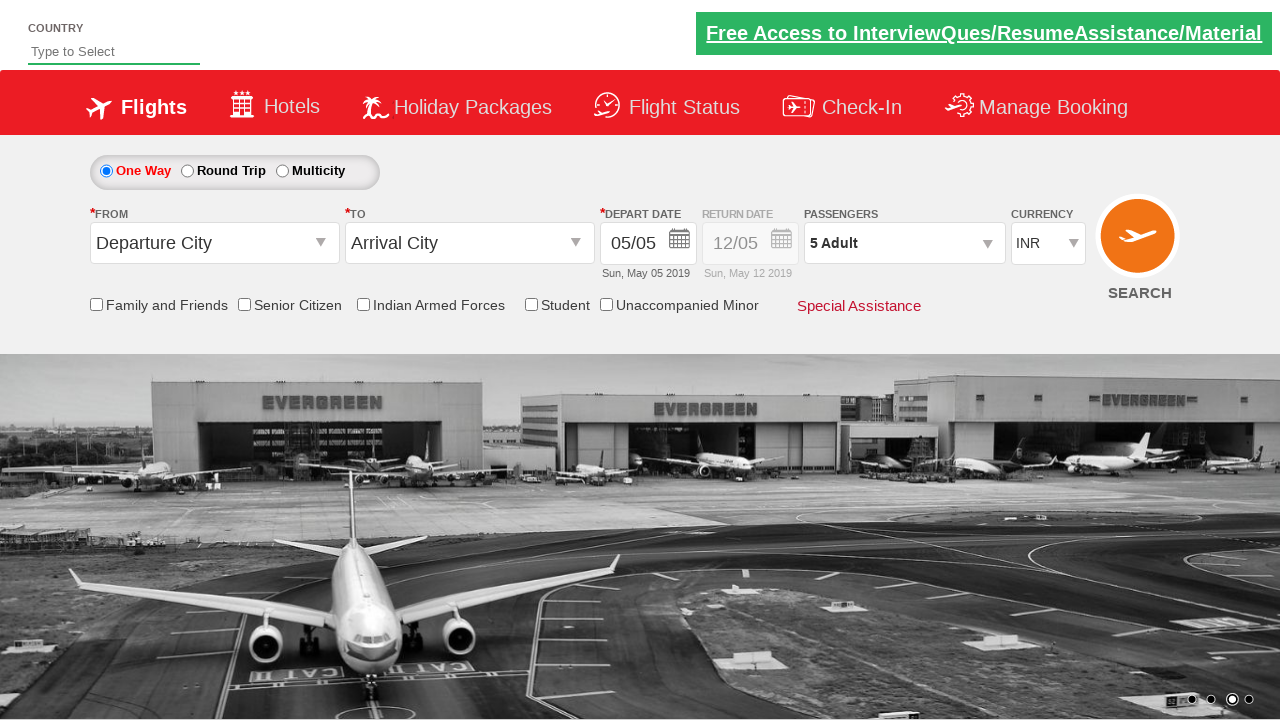

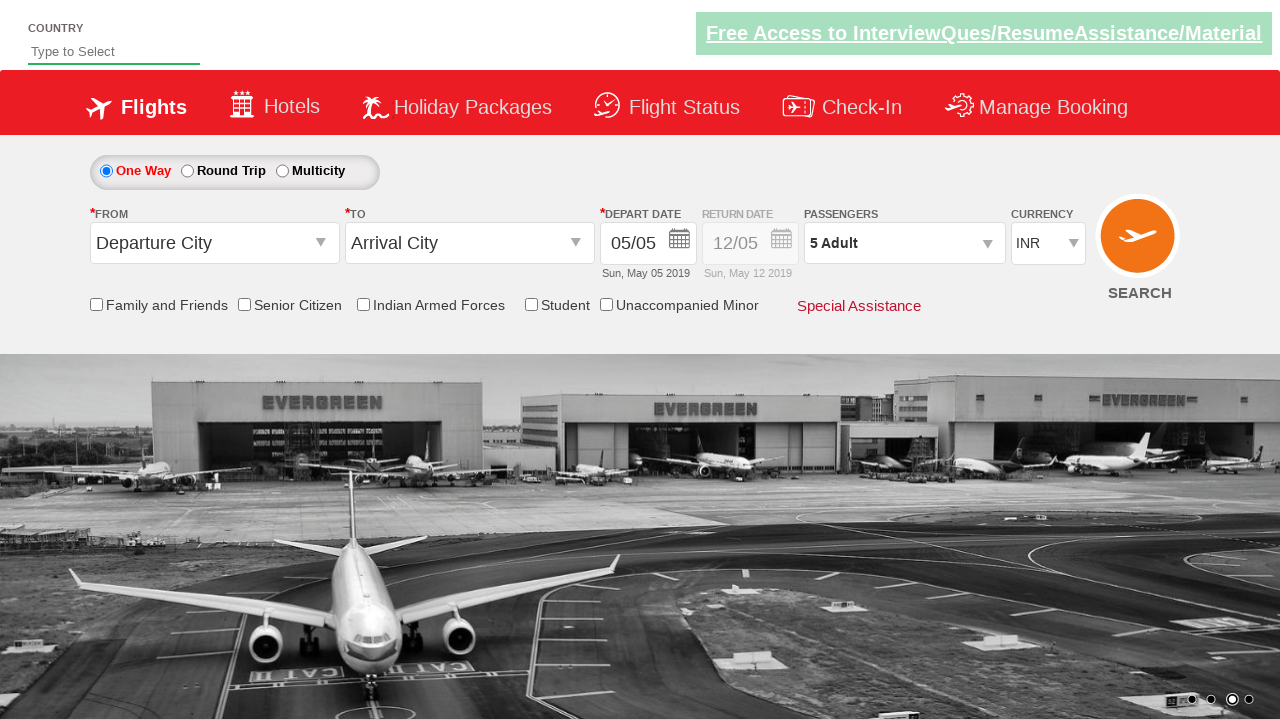